Tests the search functionality on python.org by entering "pycon" in the search box and submitting the search form

Starting URL: http://www.python.org

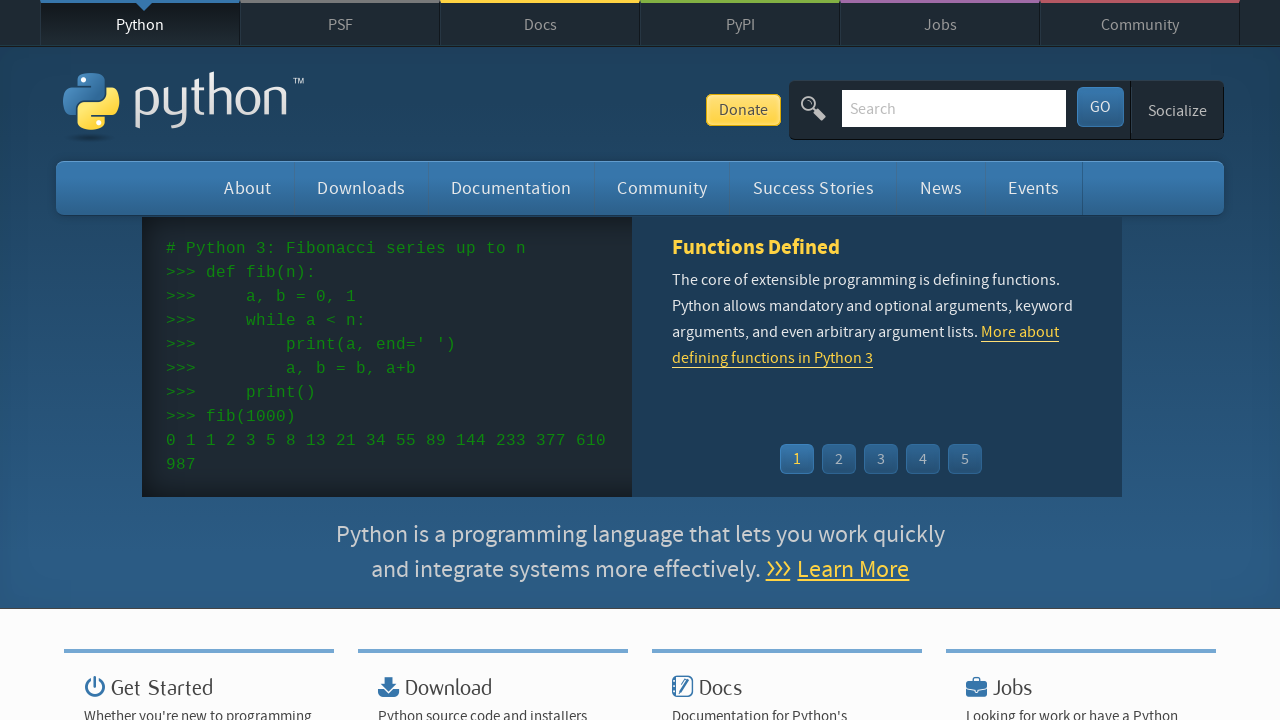

Filled search box with 'pycon' query on input[name='q']
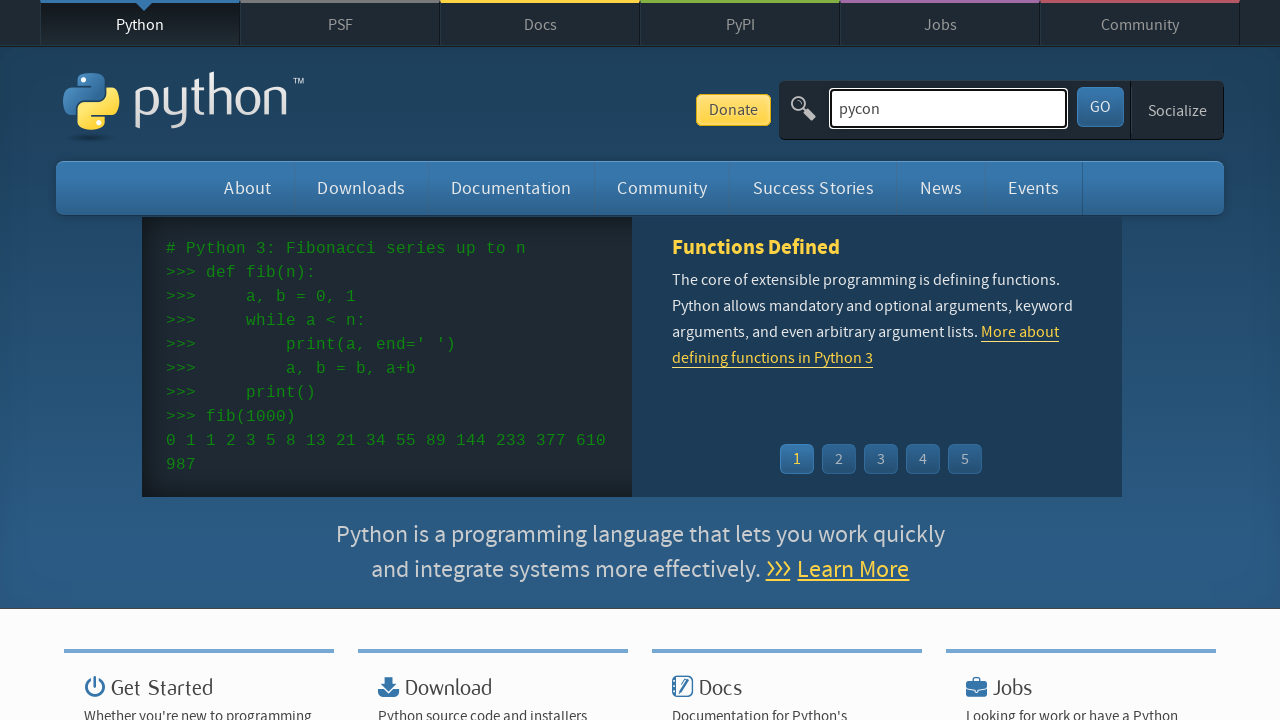

Pressed Enter to submit search form on input[name='q']
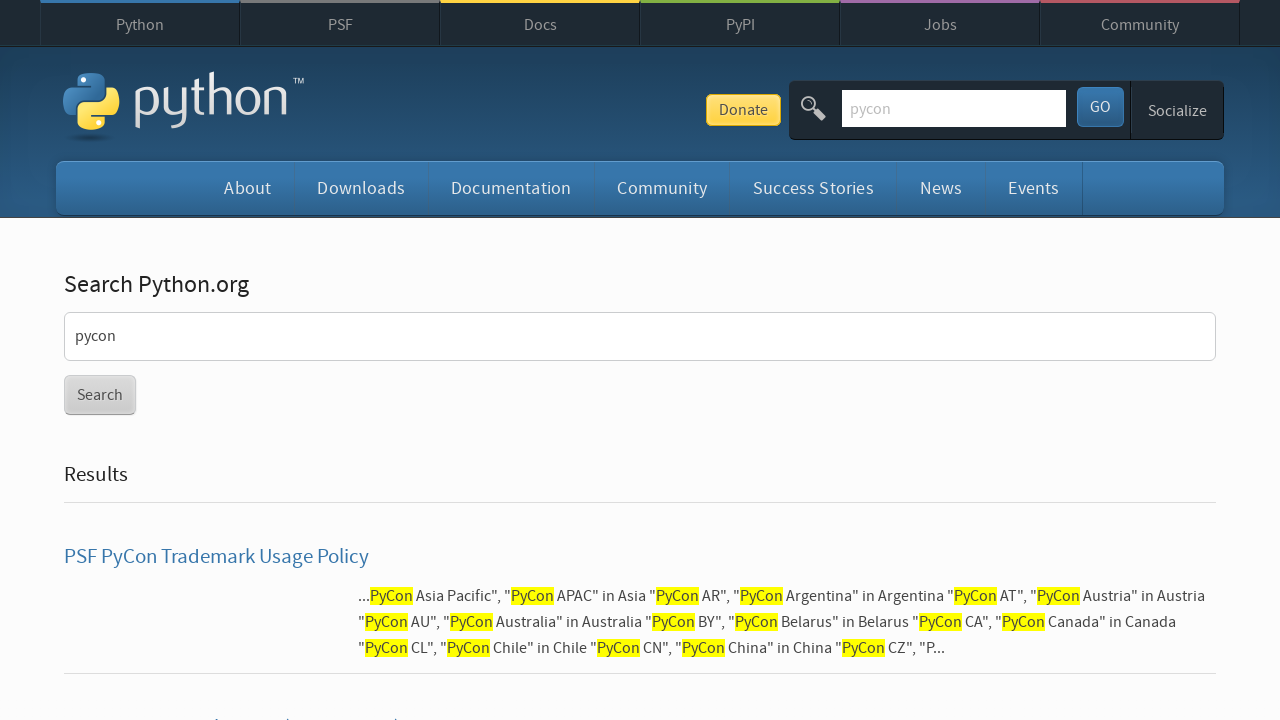

Search results page loaded
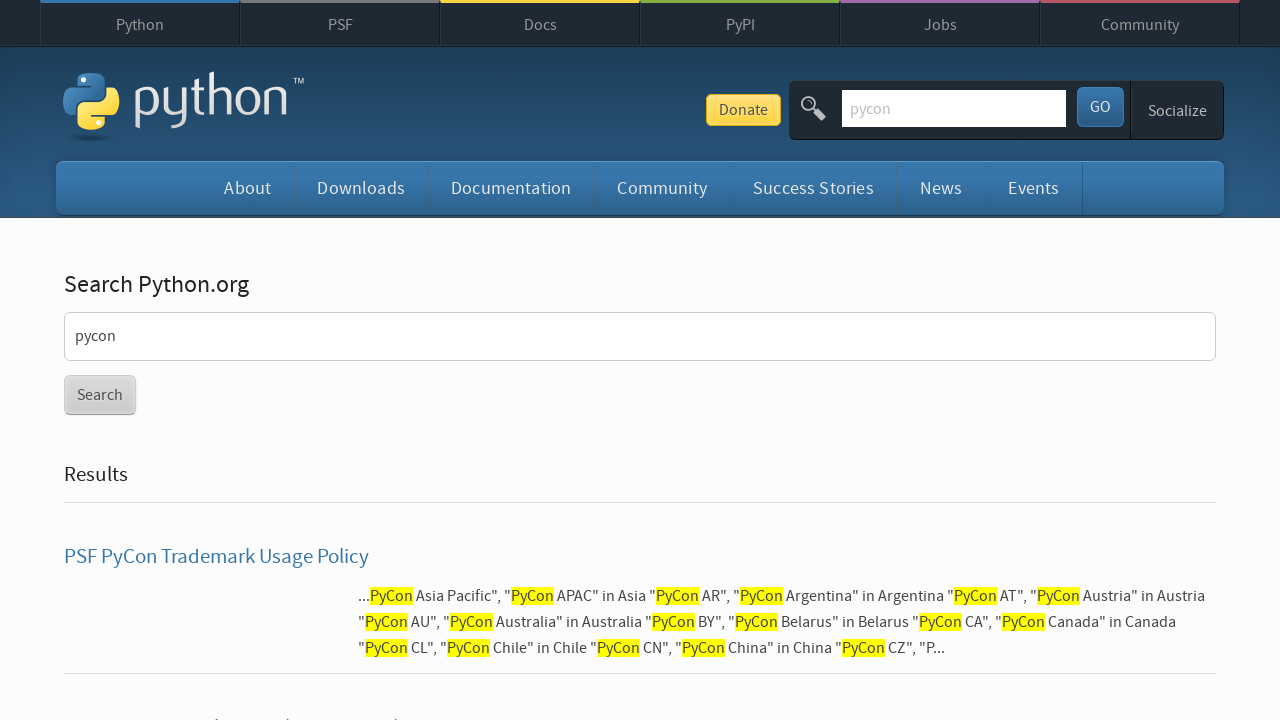

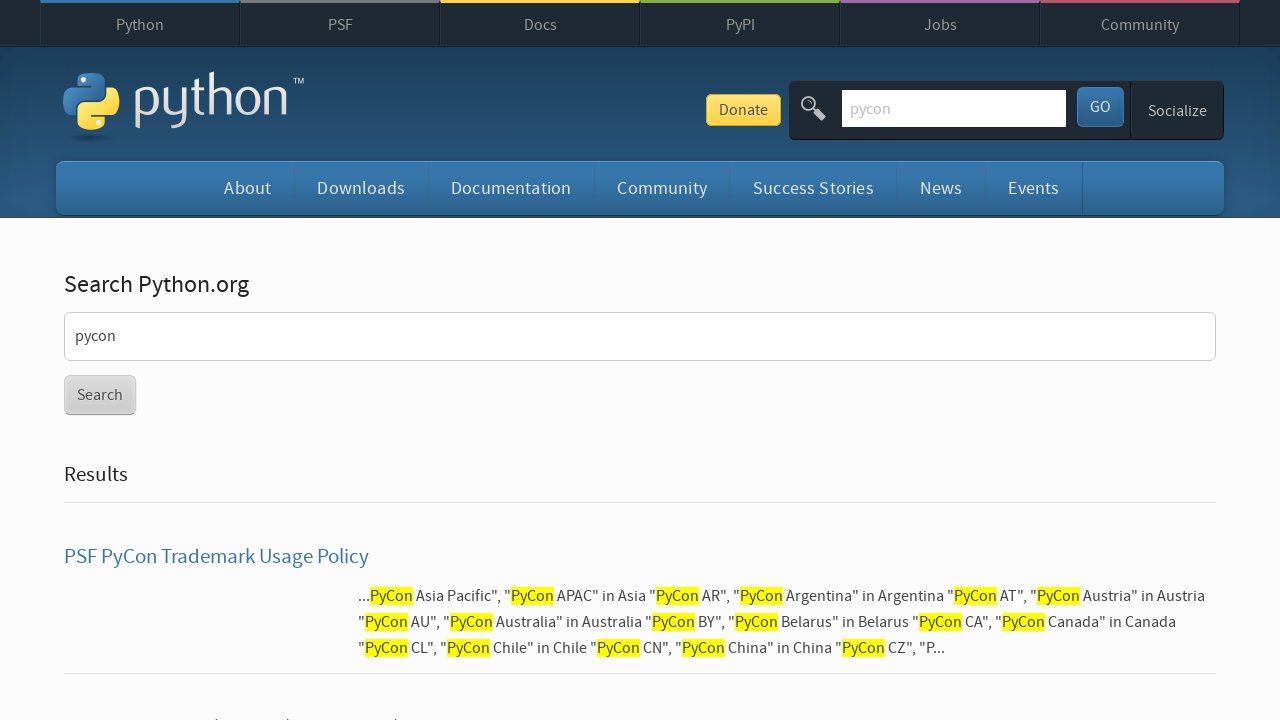